Tests JavaScript prompt alert handling by clicking a button to trigger a prompt, entering text into the prompt dialog, and accepting it

Starting URL: https://www.w3schools.com/js/tryit.asp?filename=tryjs_prompt

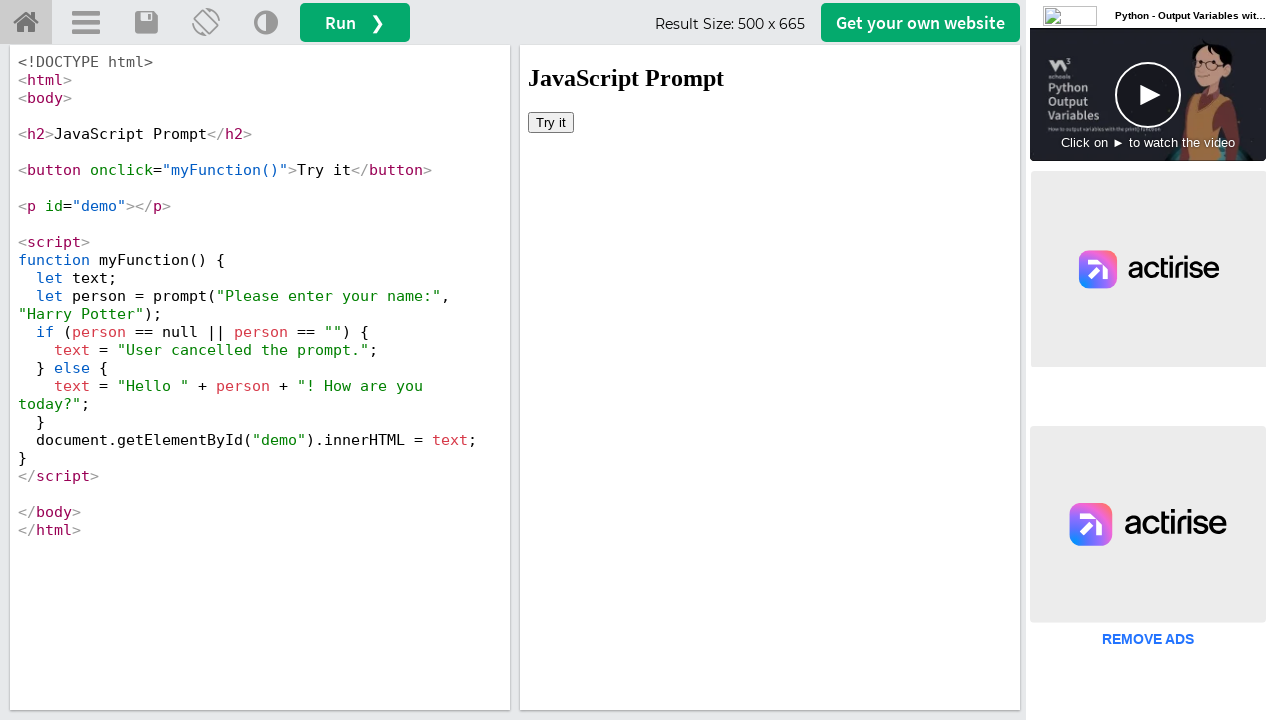

Clicked 'Try it' button in iframe to trigger initial prompt at (551, 122) on #iframeResult >> internal:control=enter-frame >> xpath=//button[text()='Try it']
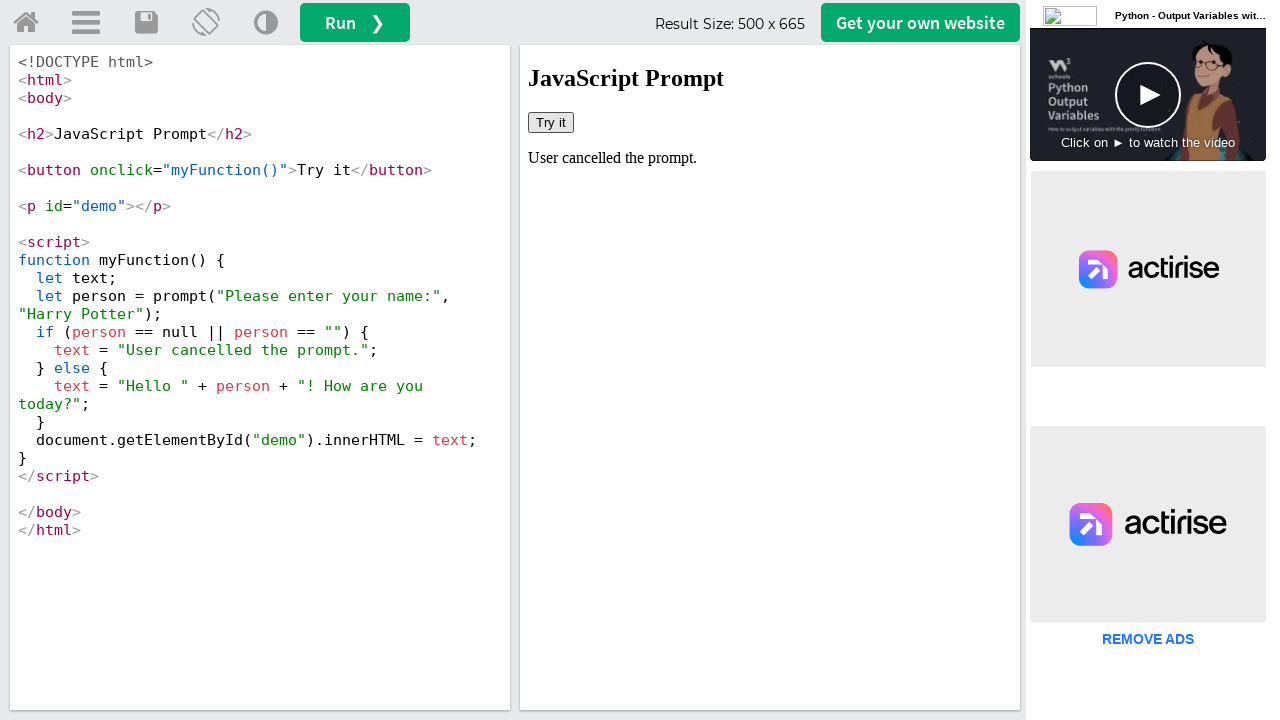

Set up dialog handler to accept prompt with text 'TESTMH01'
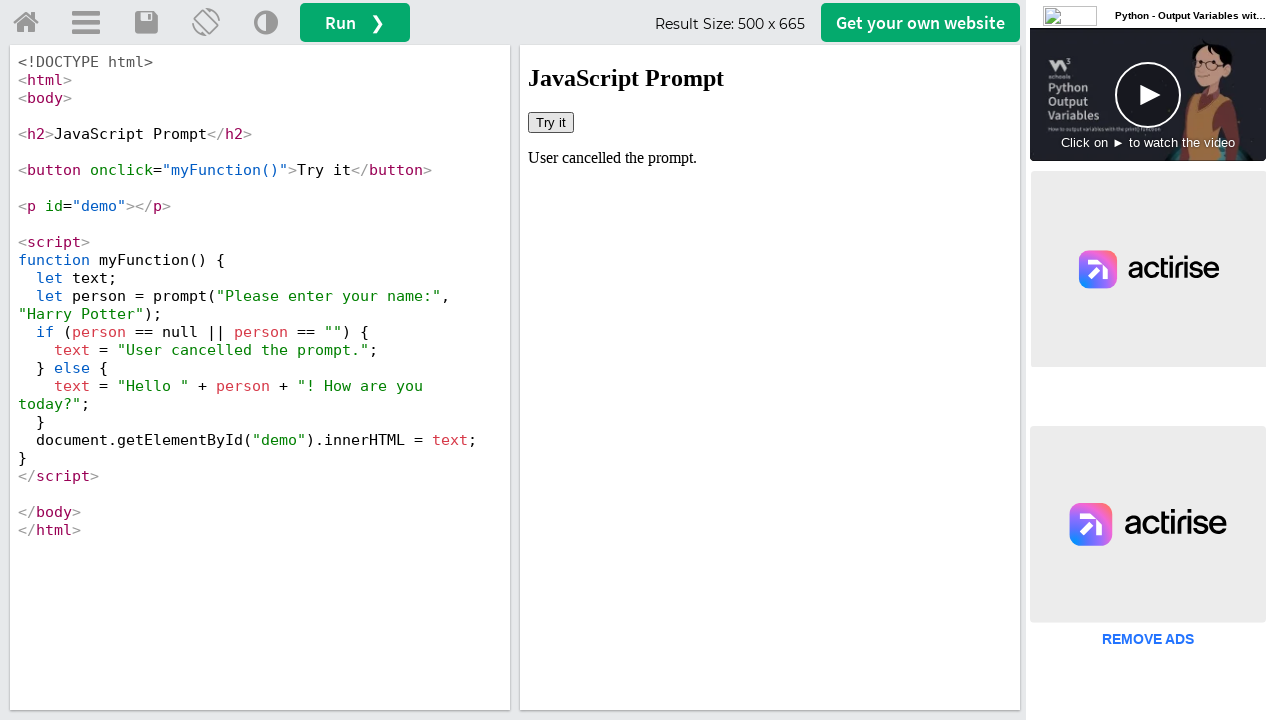

Clicked 'Try it' button again to trigger prompt dialog and accept it with 'TESTMH01' at (551, 122) on #iframeResult >> internal:control=enter-frame >> xpath=//button[text()='Try it']
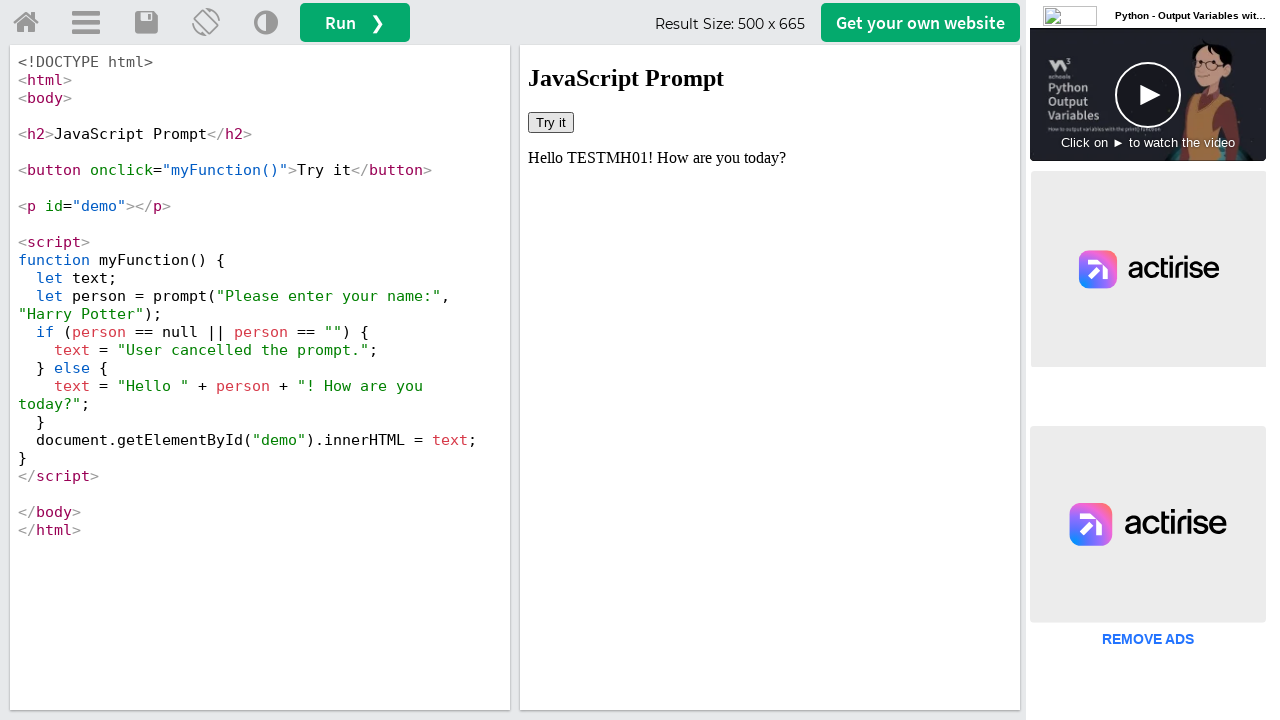

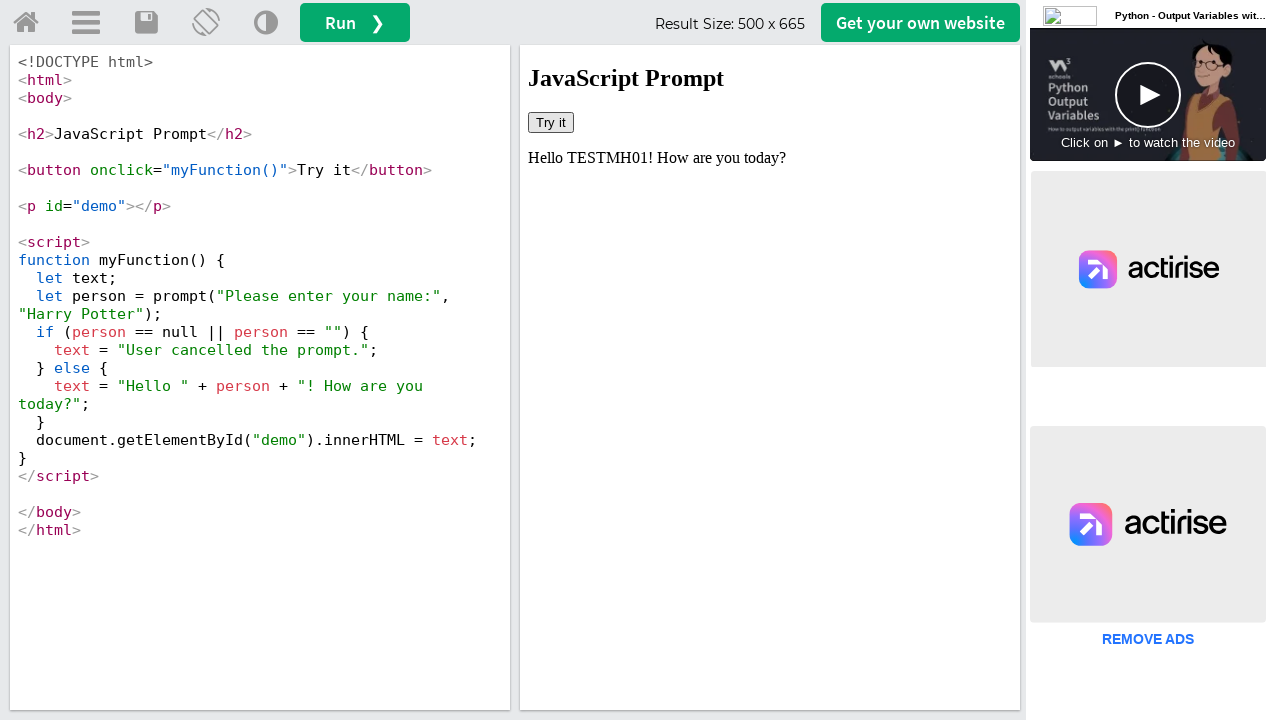